Tests multi-select listbox functionality by selecting multiple options by index, verifying selections, and then deselecting all options

Starting URL: https://omayo.blogspot.com/

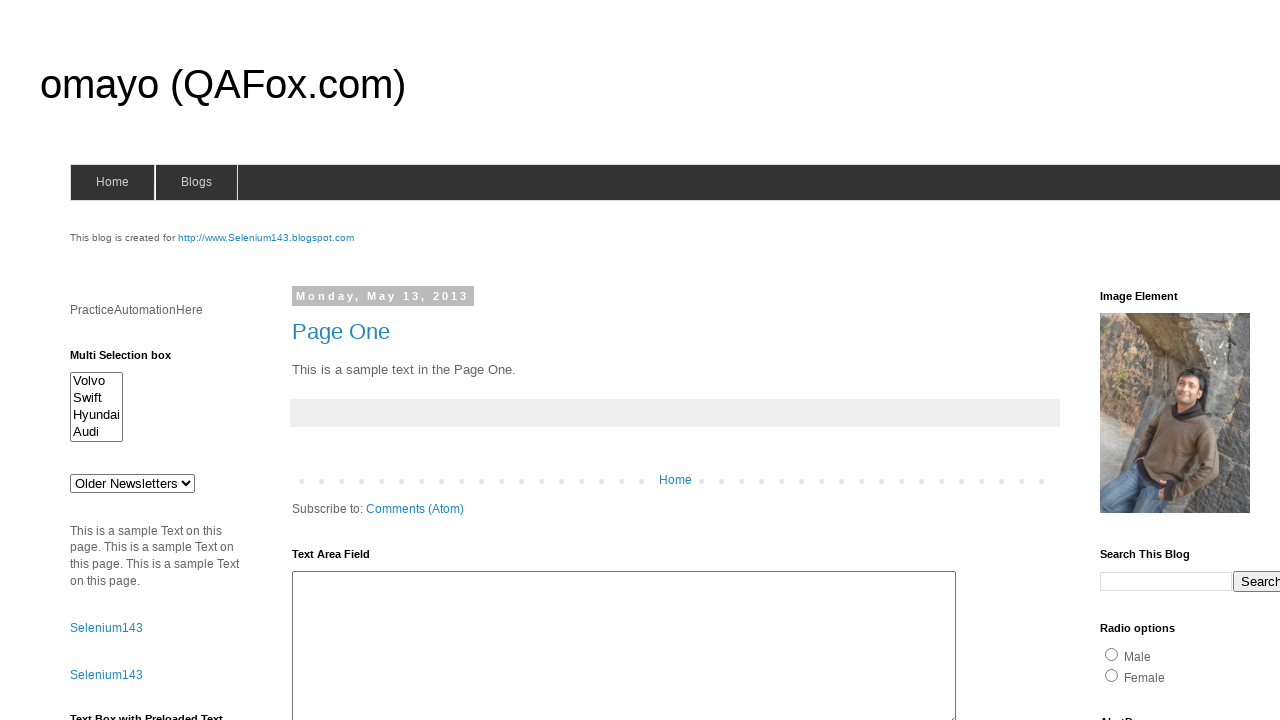

Multi-select listbox loaded and is available
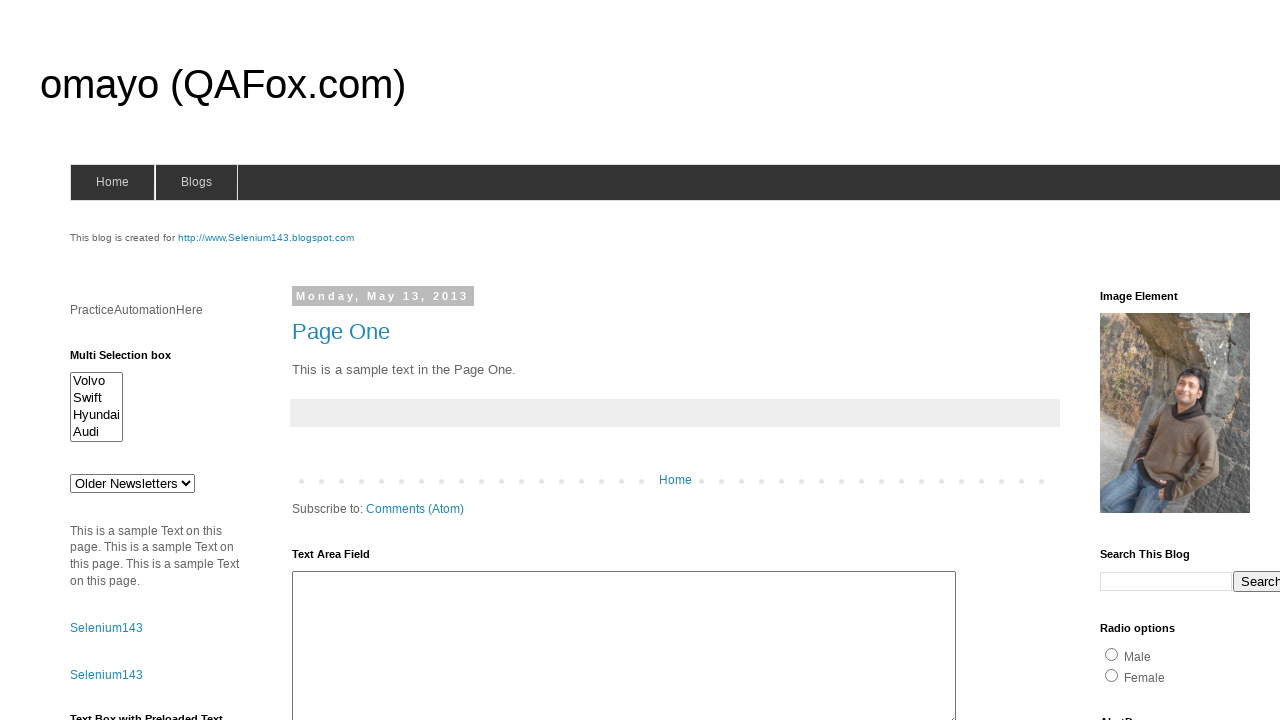

Selected option at index 1 (second option) in the listbox on #multiselect1
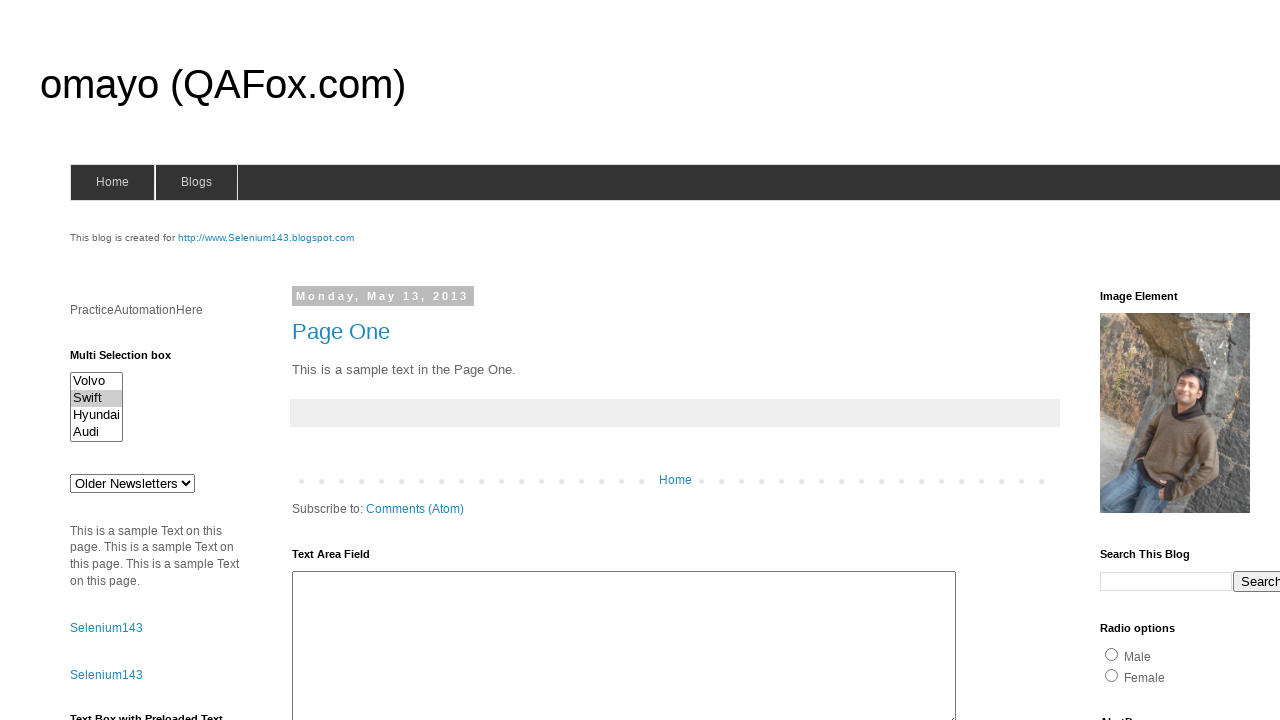

Selected options at indices 1 and 3 (second and fourth options) in the listbox on #multiselect1
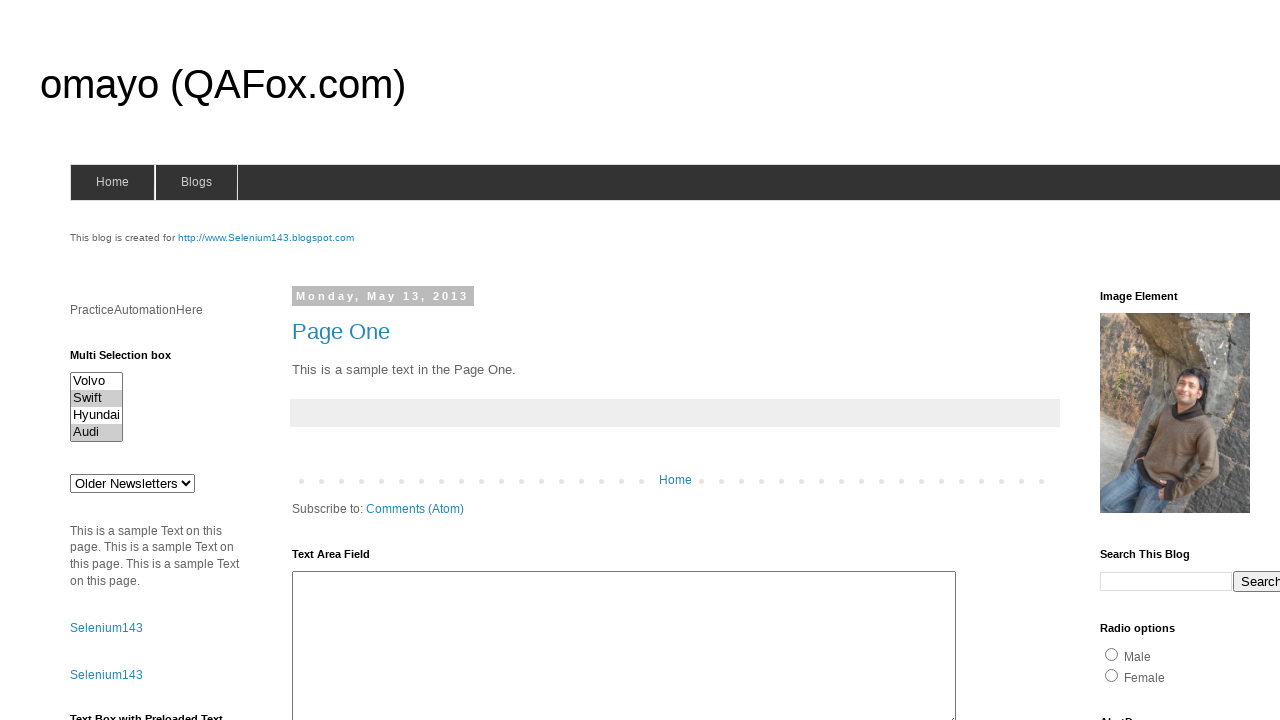

Deselected all options in the listbox on #multiselect1
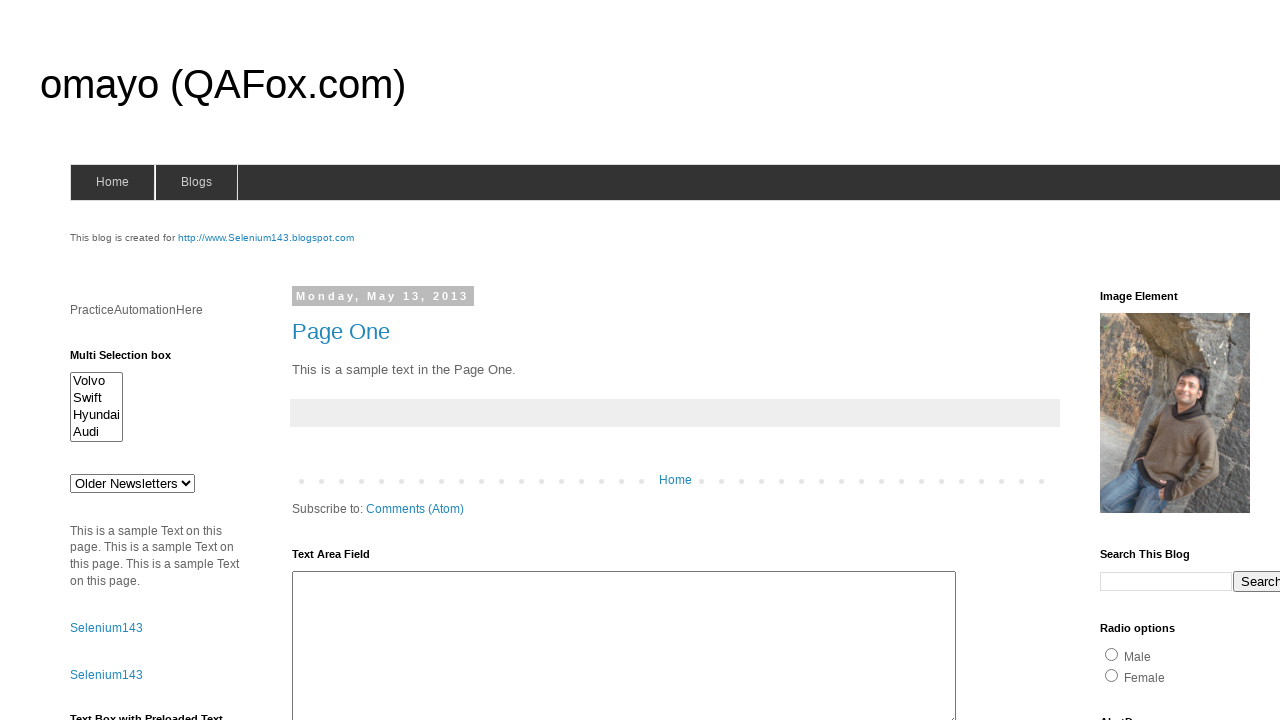

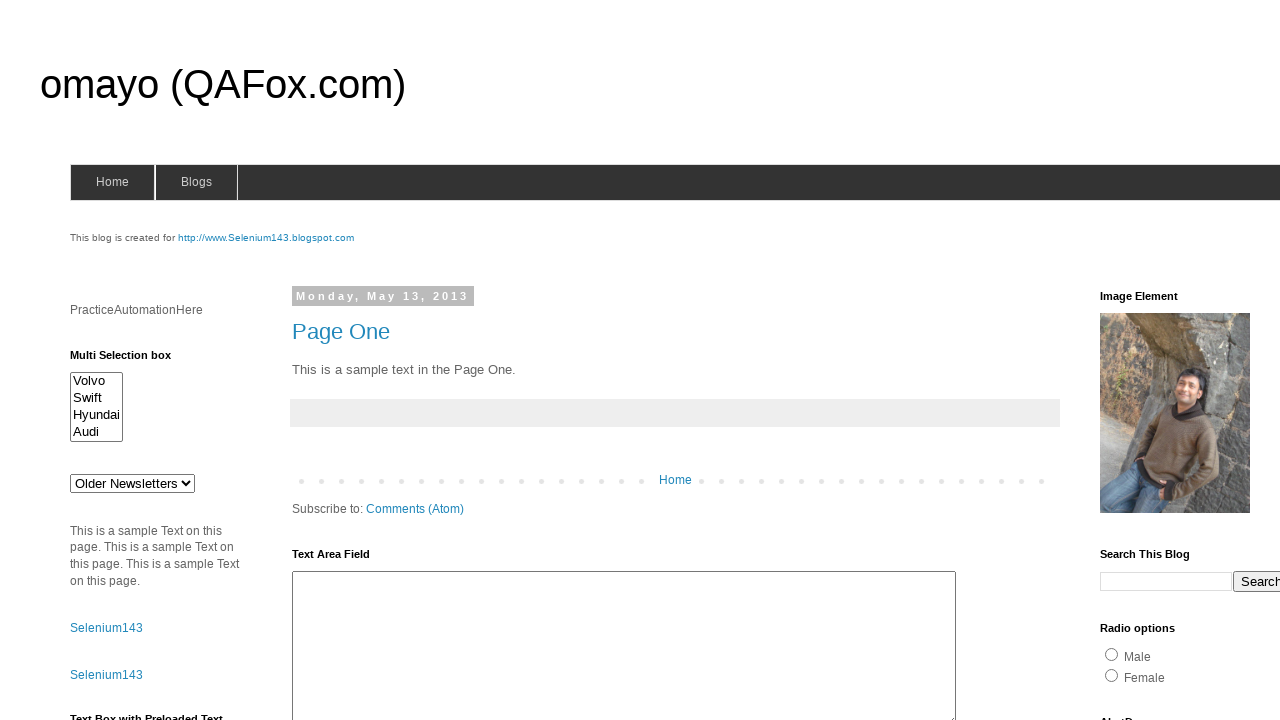